Navigates to the login practice page and verifies it loads correctly

Starting URL: https://rahulshettyacademy.com/loginpagePractise/

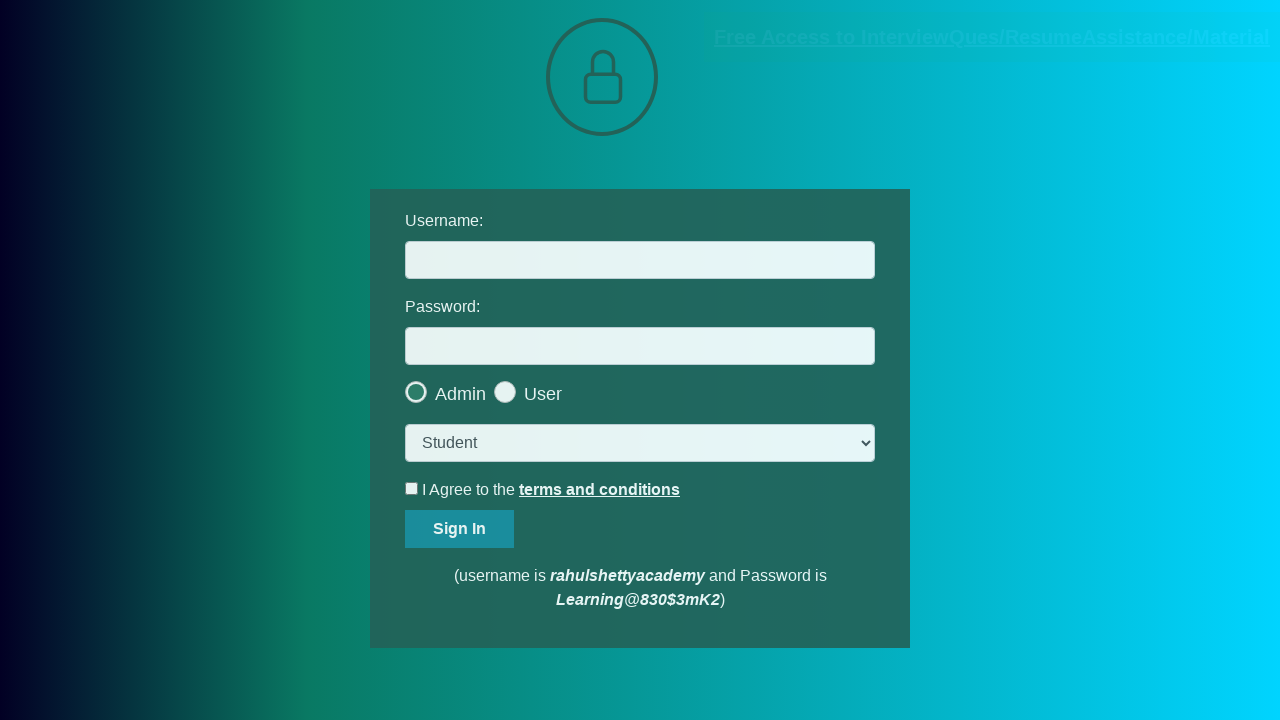

Waited for page to reach domcontentloaded state
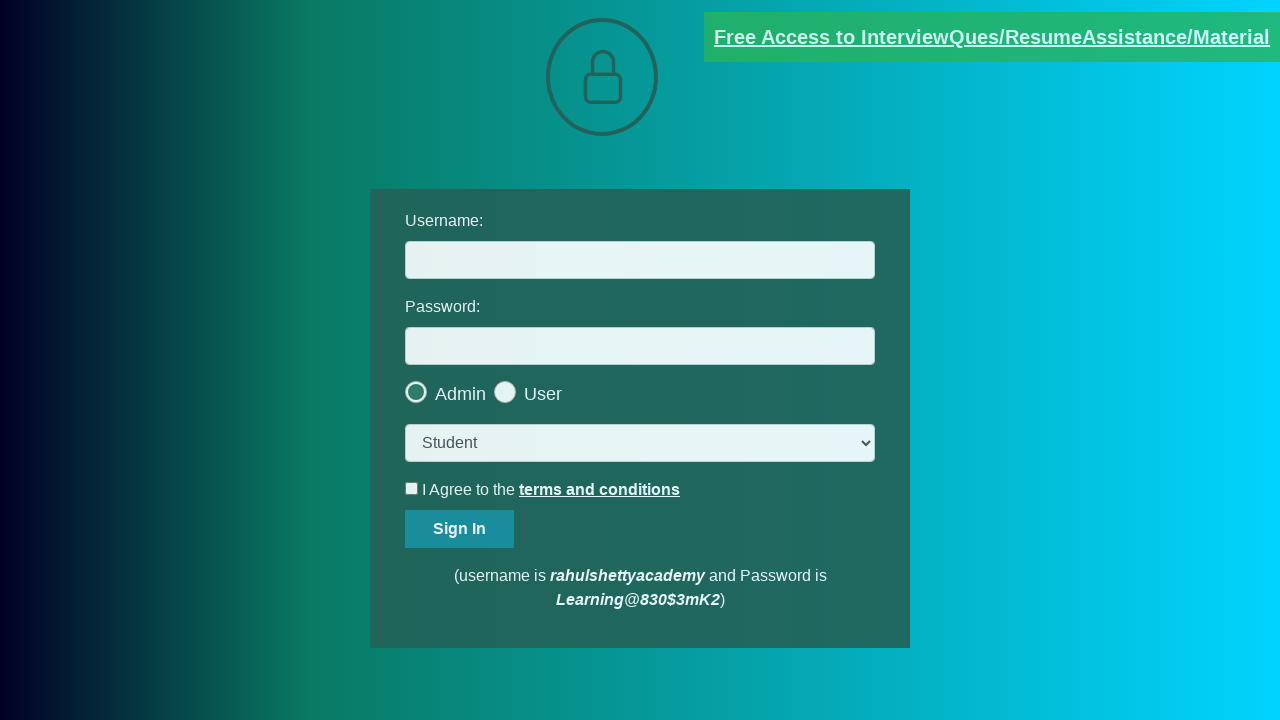

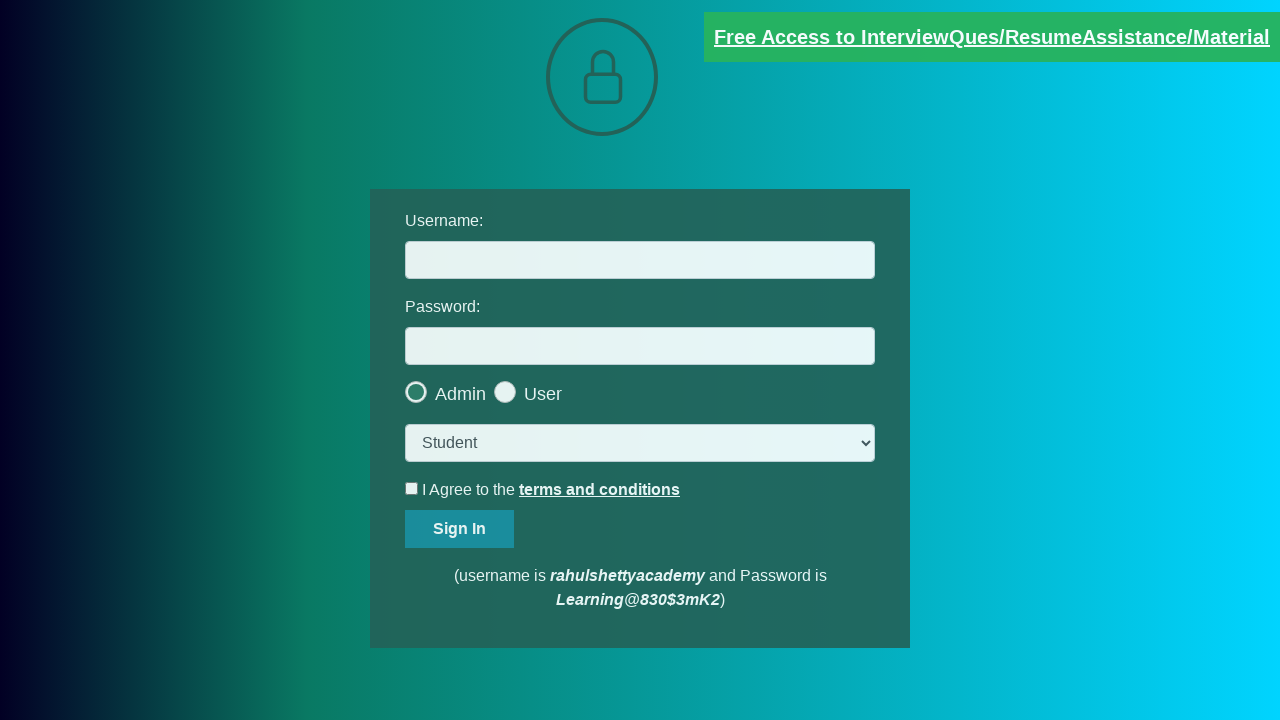